Tests a registration form by filling multiple form fields including name, surname, email, phone, and city, then verifies successful registration.

Starting URL: http://suninjuly.github.io/registration1.html

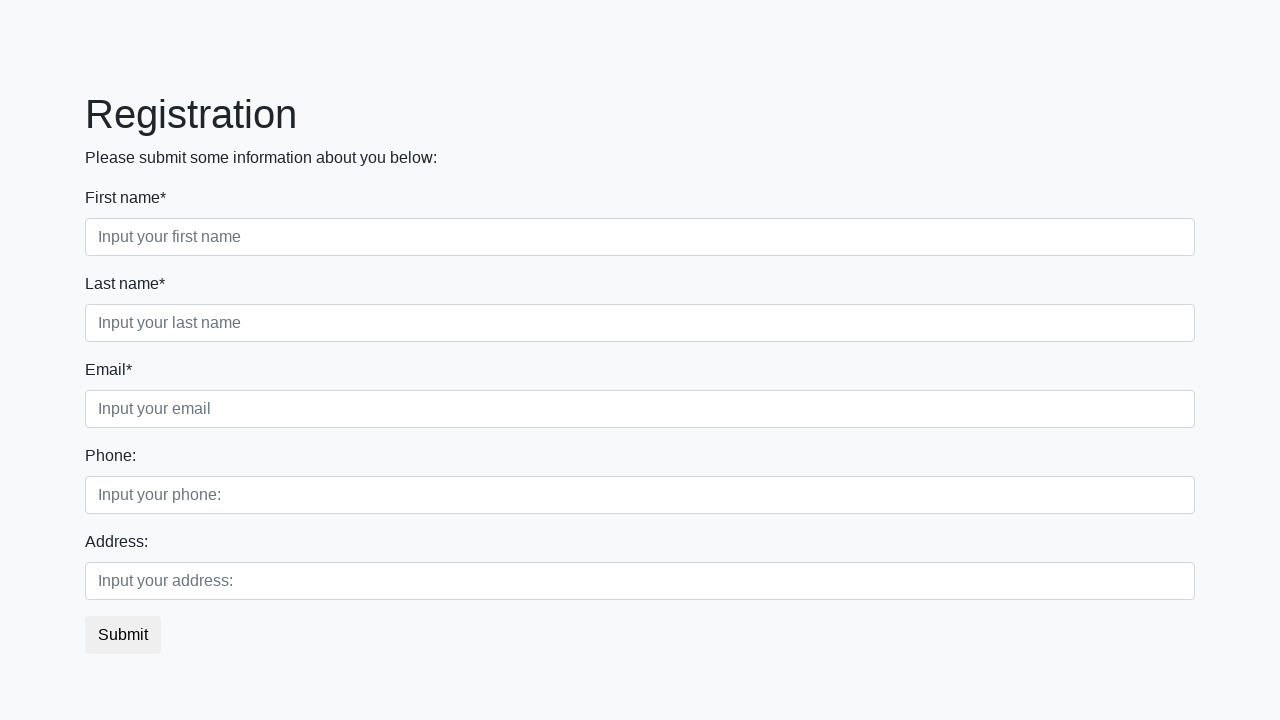

Filled first name field with 'Ivan' on input.form-control.first
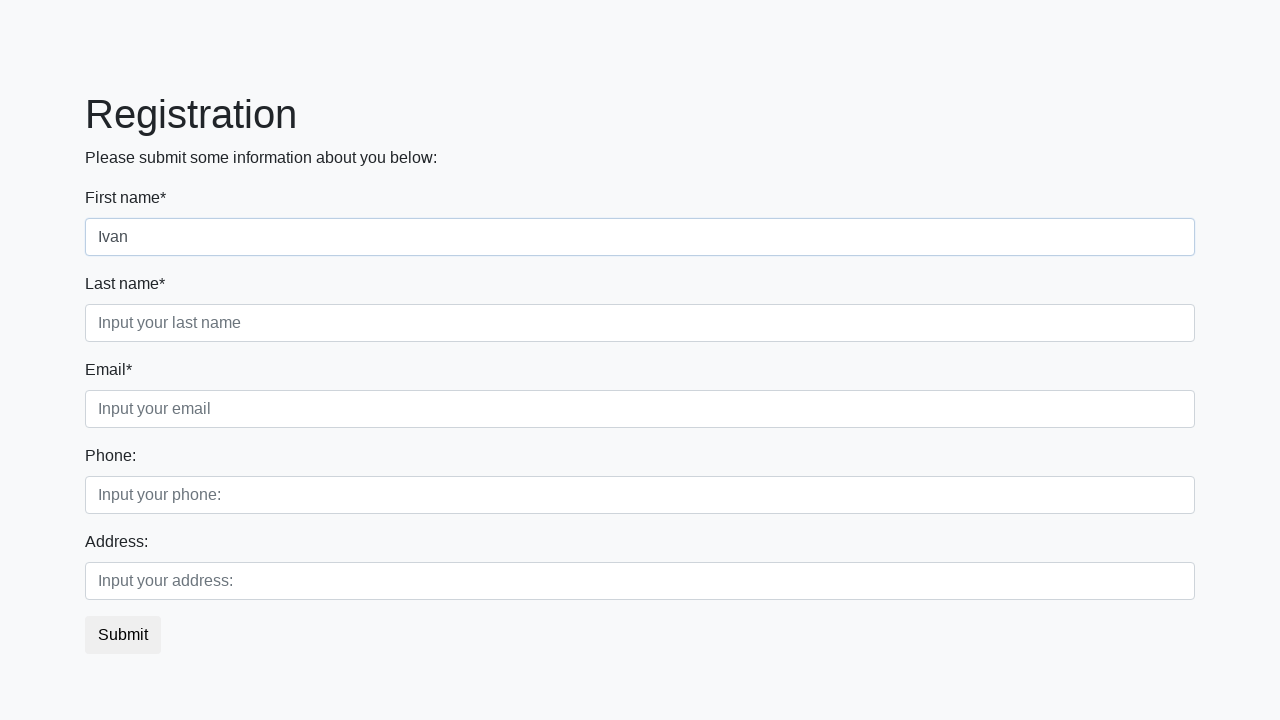

Filled last name field with 'Petrov' on input.form-control.second
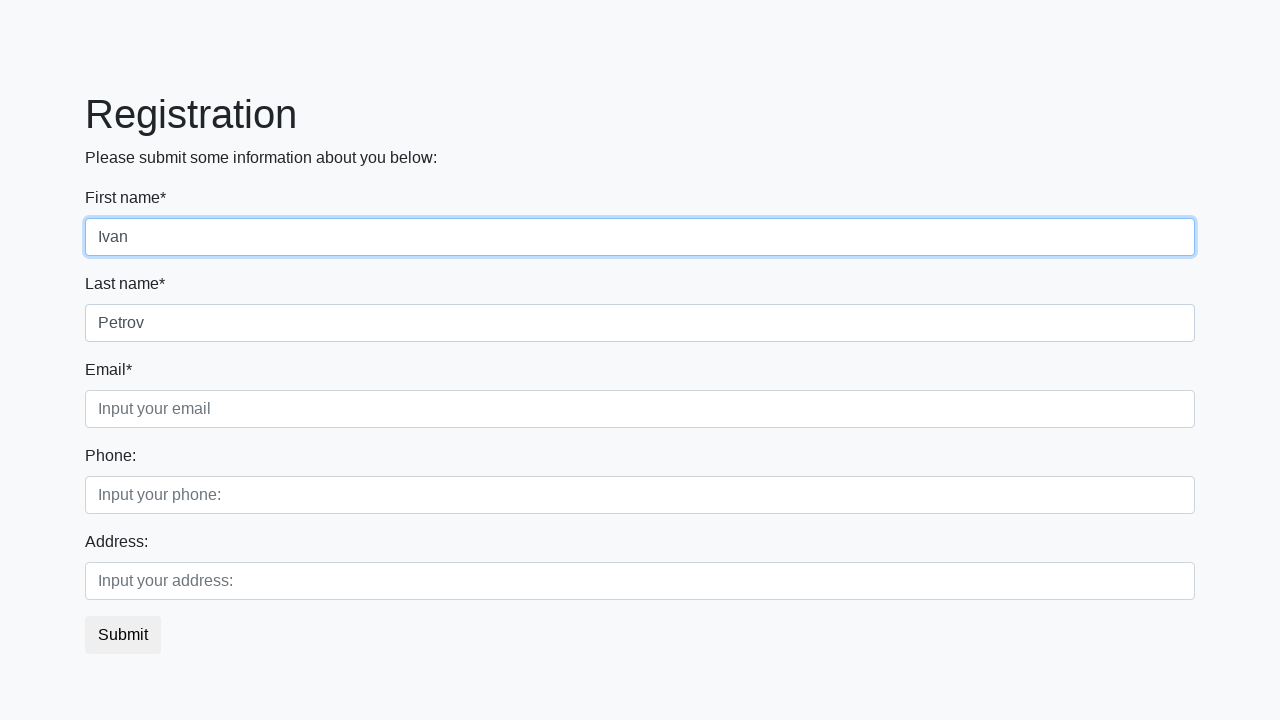

Filled email field with 'PetVan@kuku.ru' on input.form-control.third
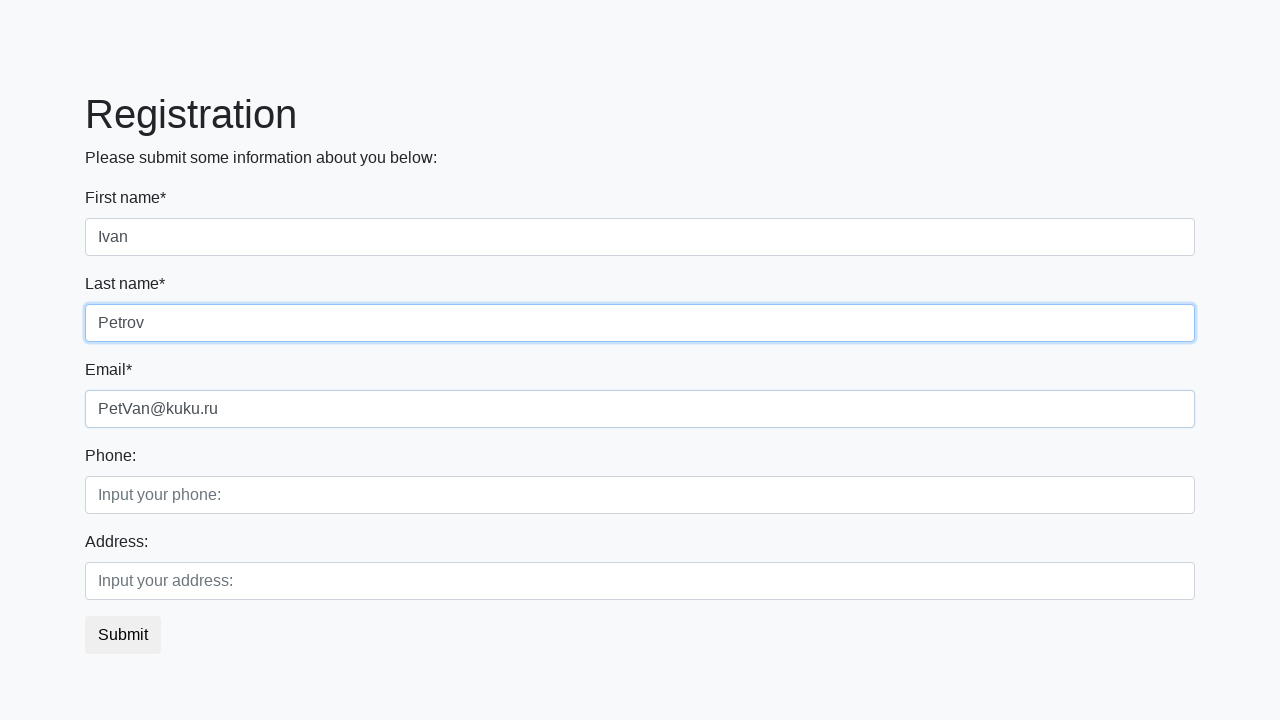

Filled phone field with '+79216502452' on input.form-control.first >> nth=0
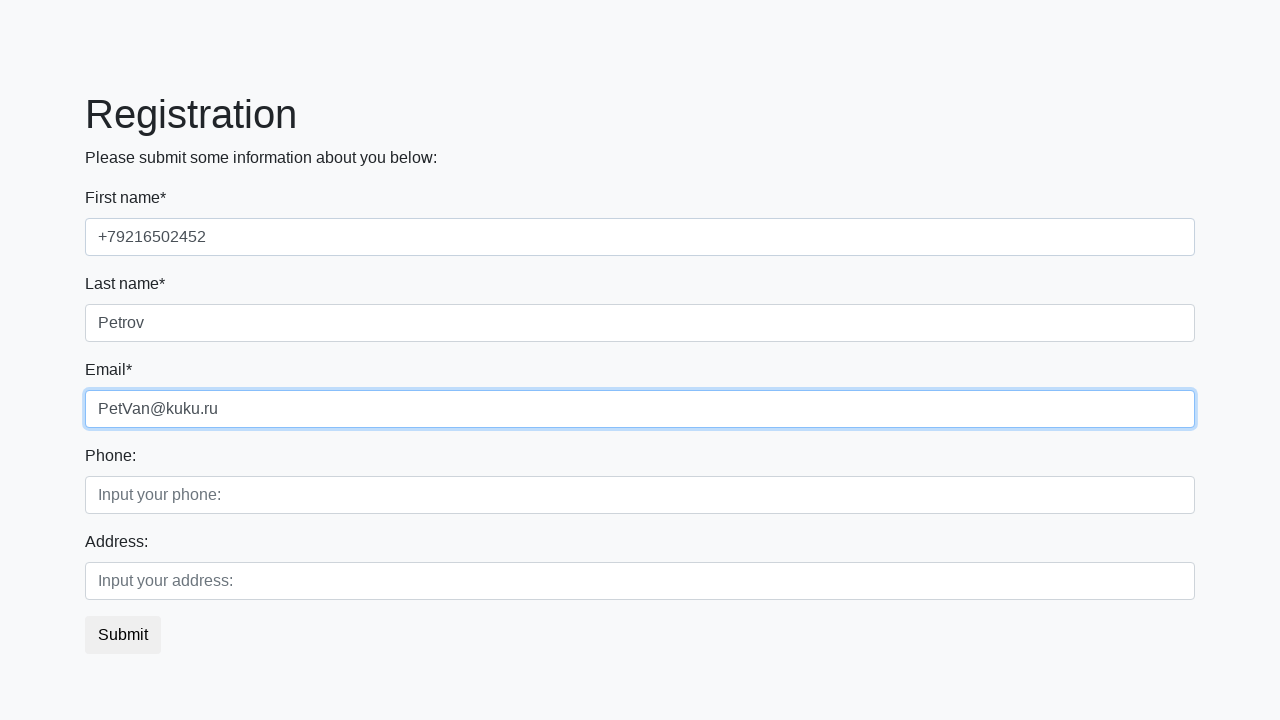

Filled city field with 'Gorilovo' on input.form-control.second >> nth=0
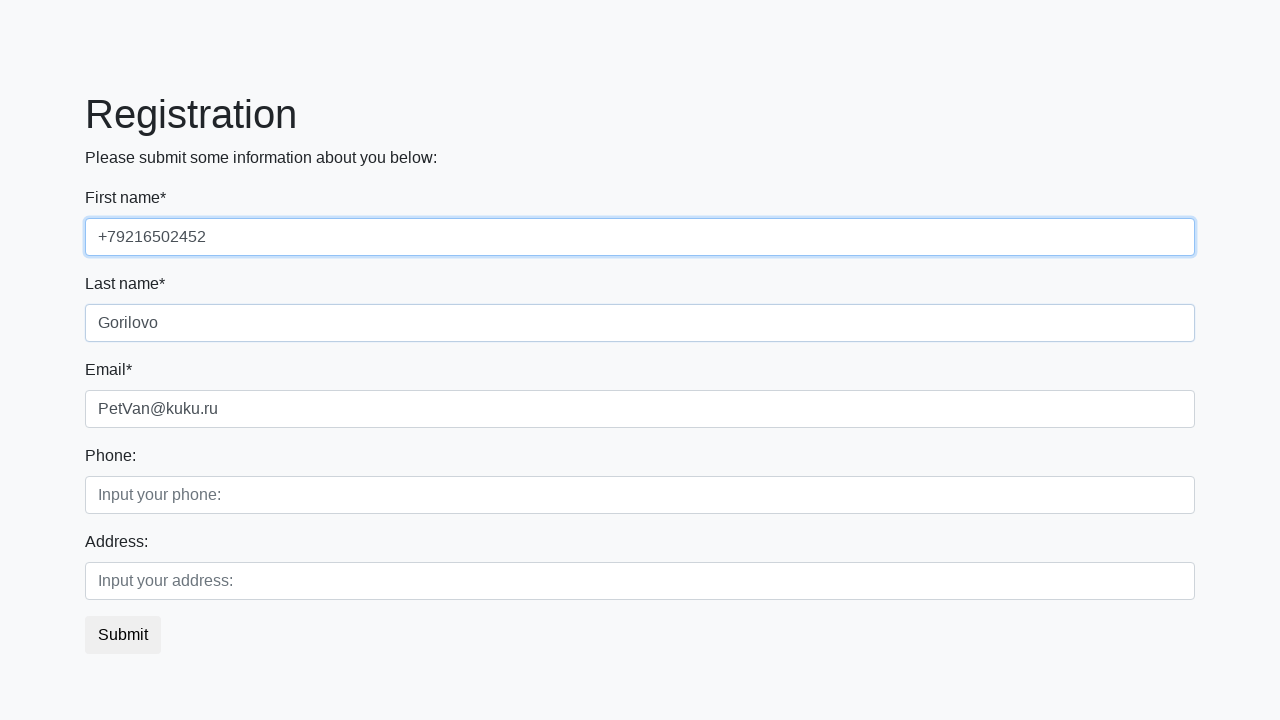

Clicked submit button to register at (123, 635) on button.btn
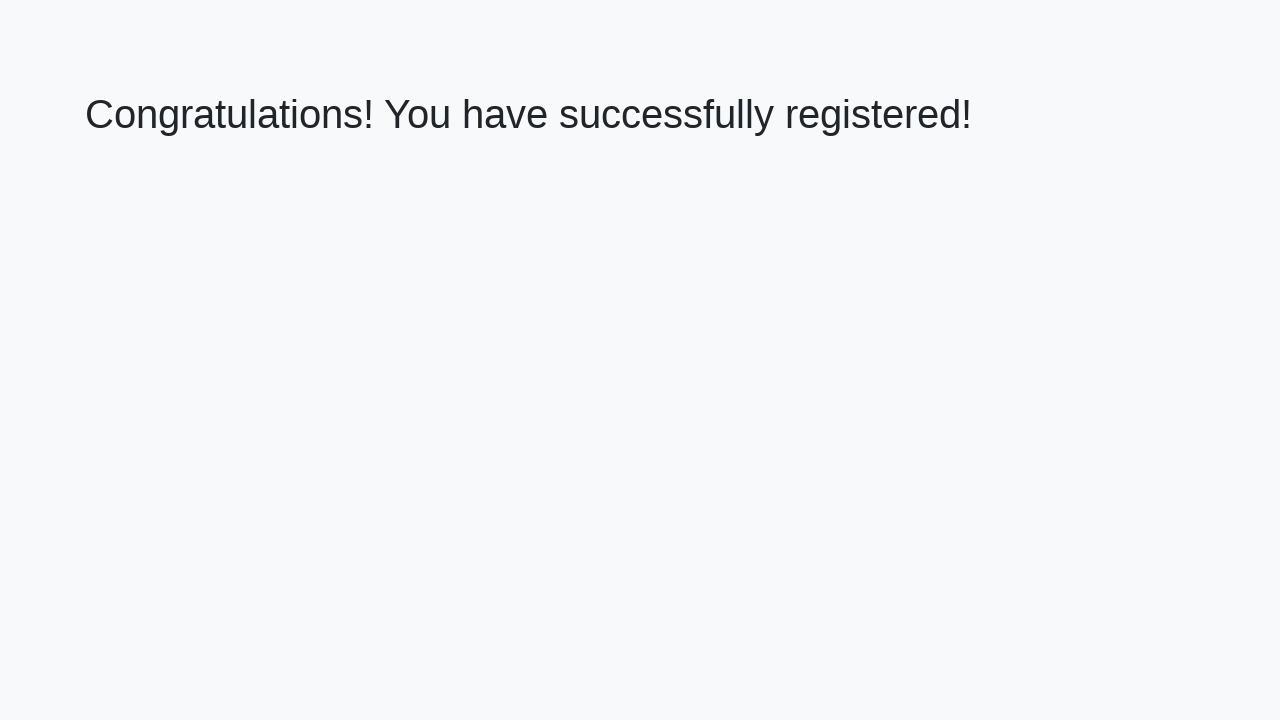

Success message heading loaded
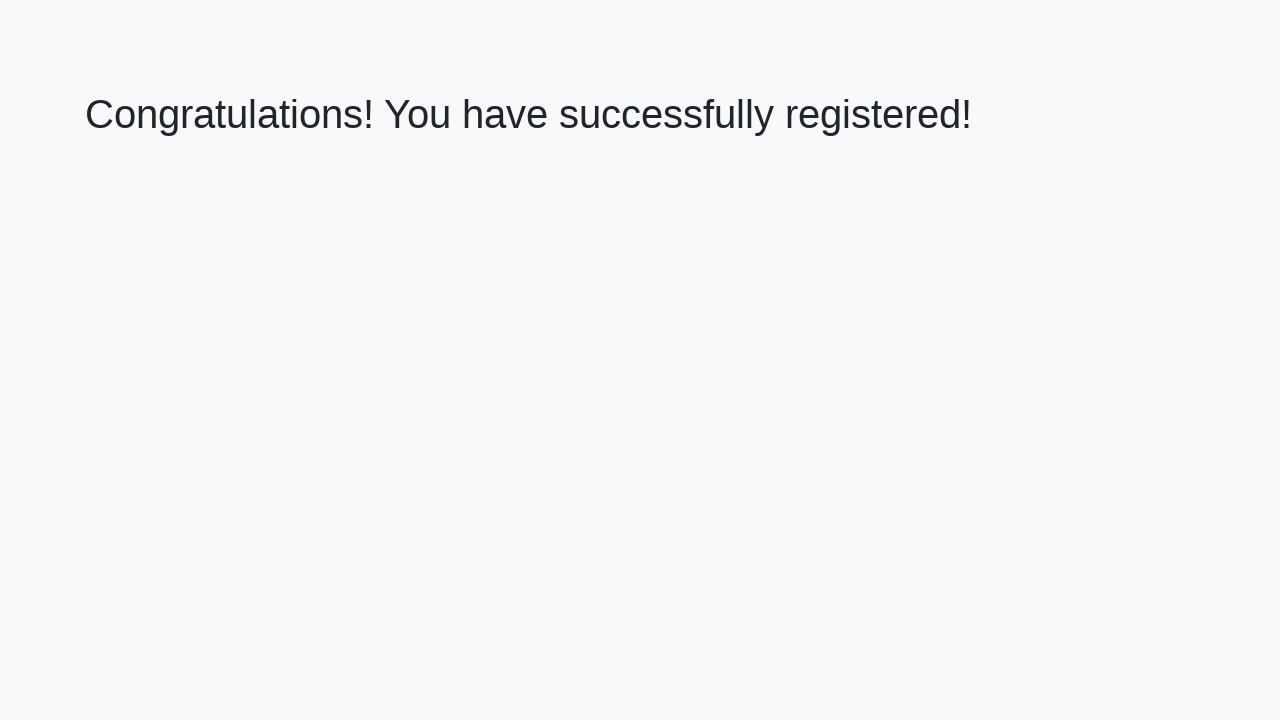

Retrieved welcome text: 'Congratulations! You have successfully registered!'
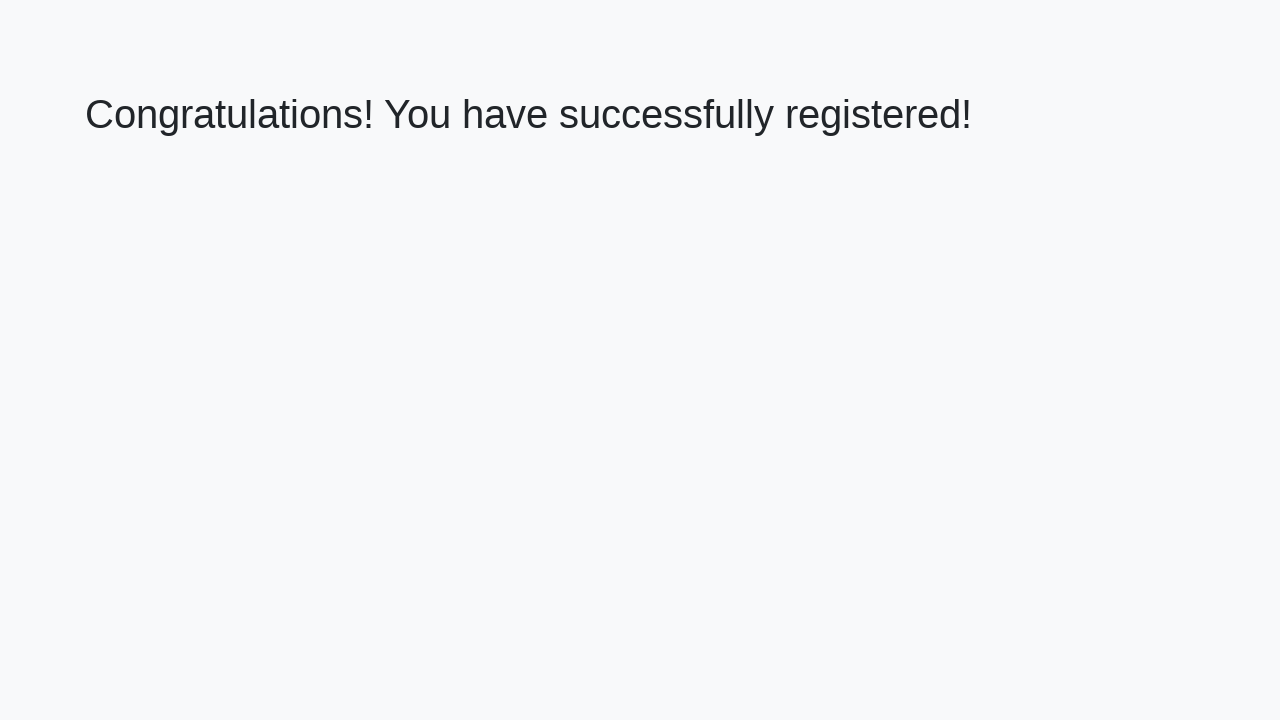

Verified successful registration message
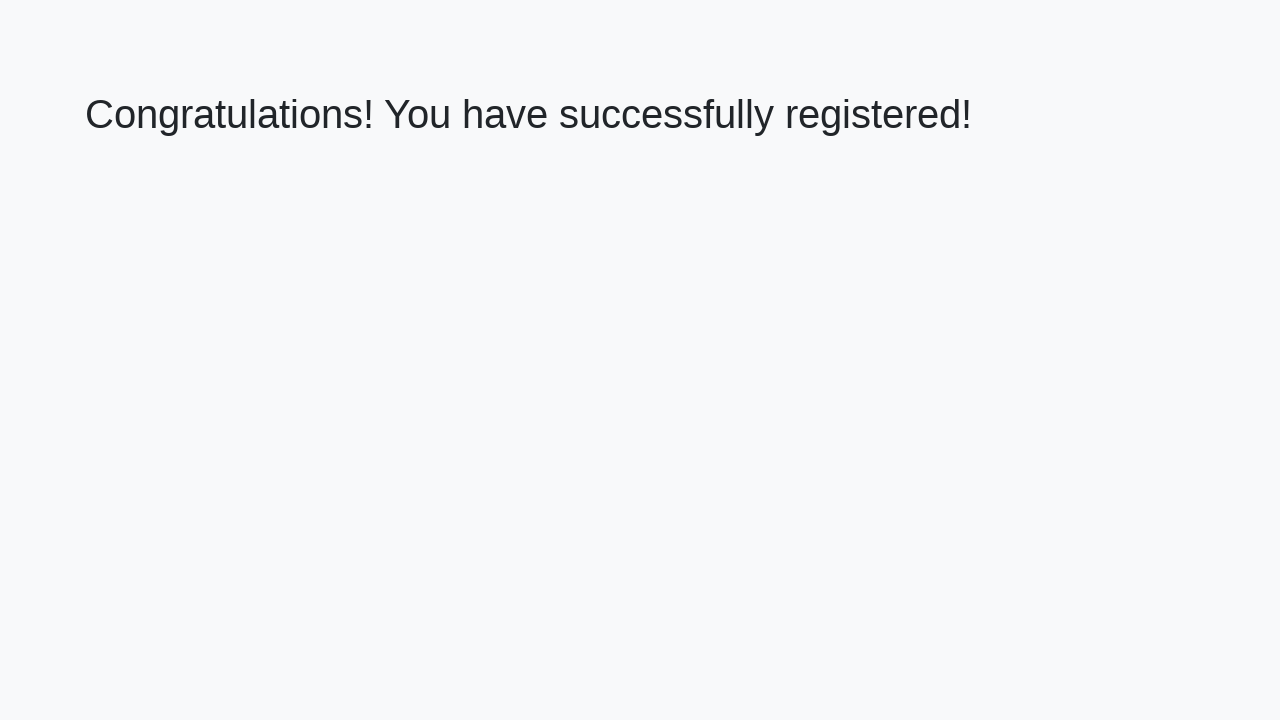

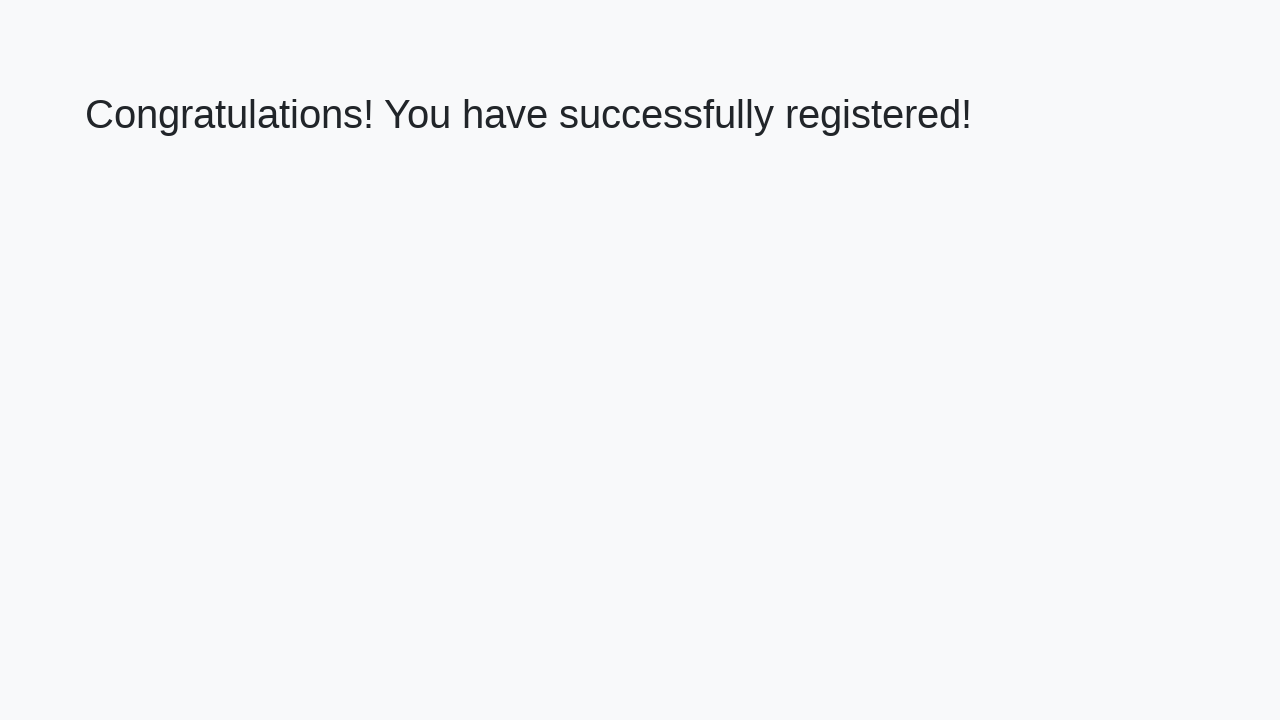